Tests keyboard key press functionality by sending Space and Left arrow keys to a target element and verifying the displayed result text matches the expected key pressed.

Starting URL: http://the-internet.herokuapp.com/key_presses

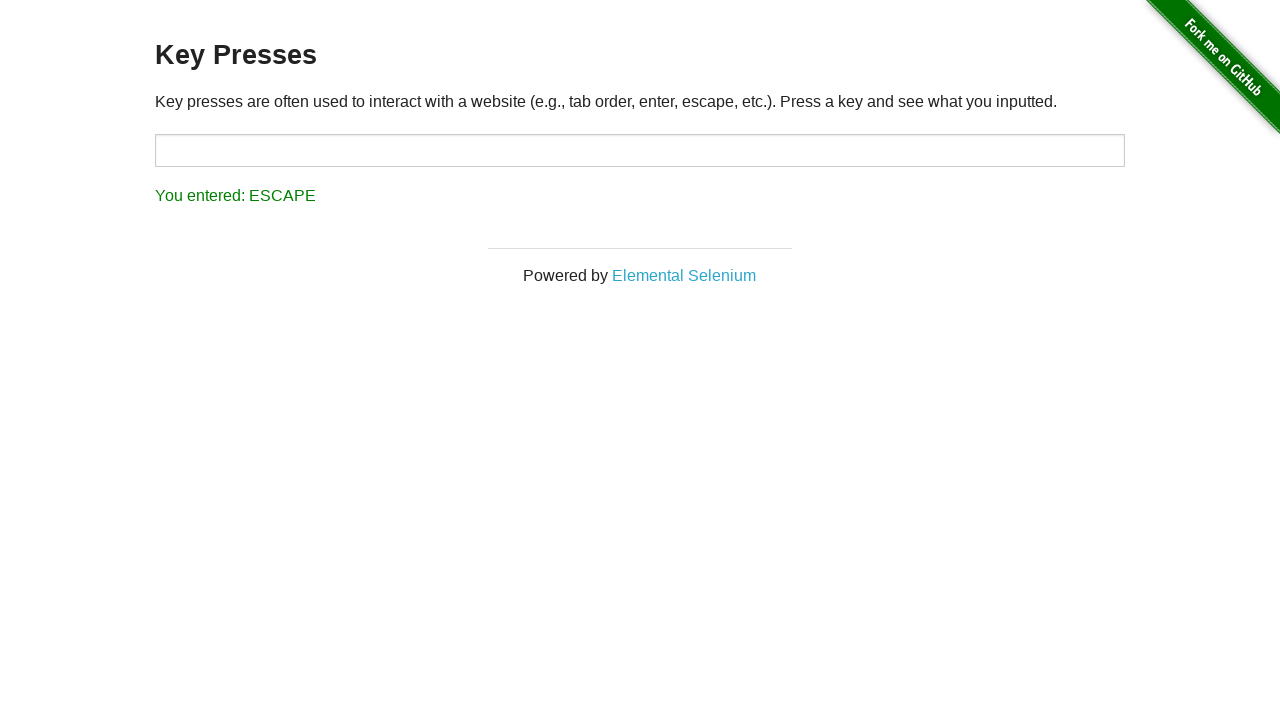

Pressed Space key on target element on #target
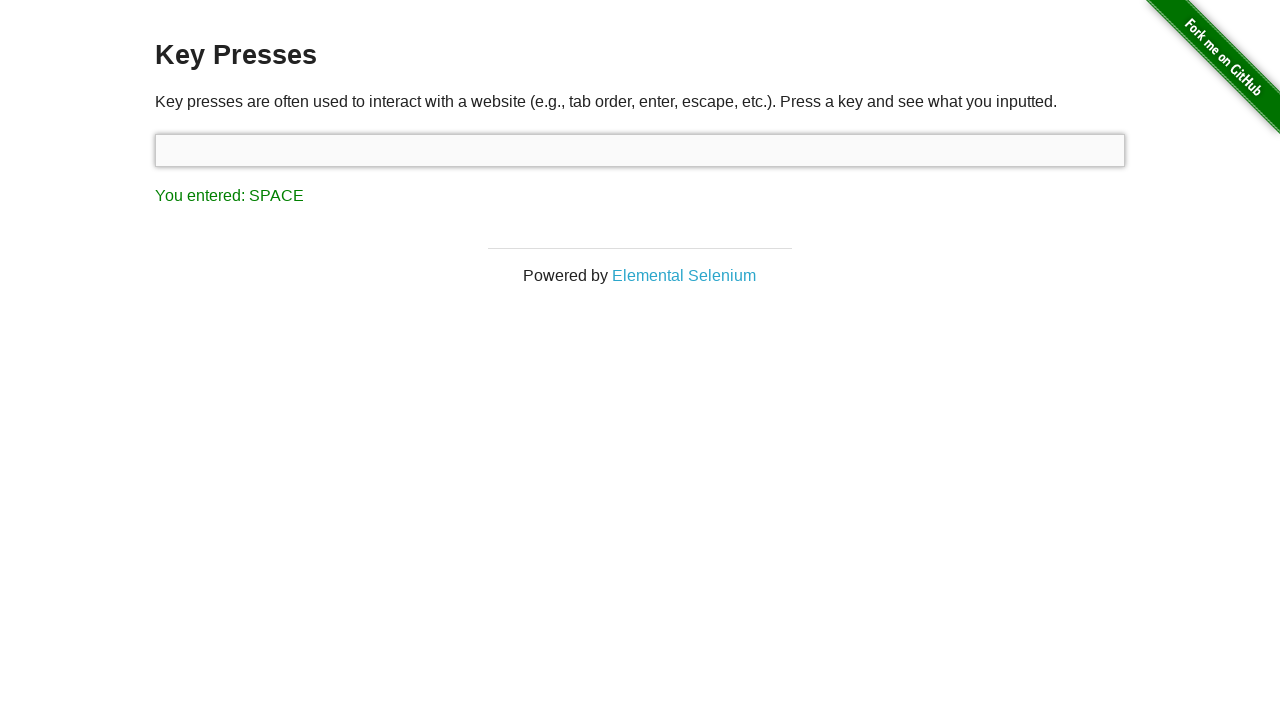

Result element loaded after Space key press
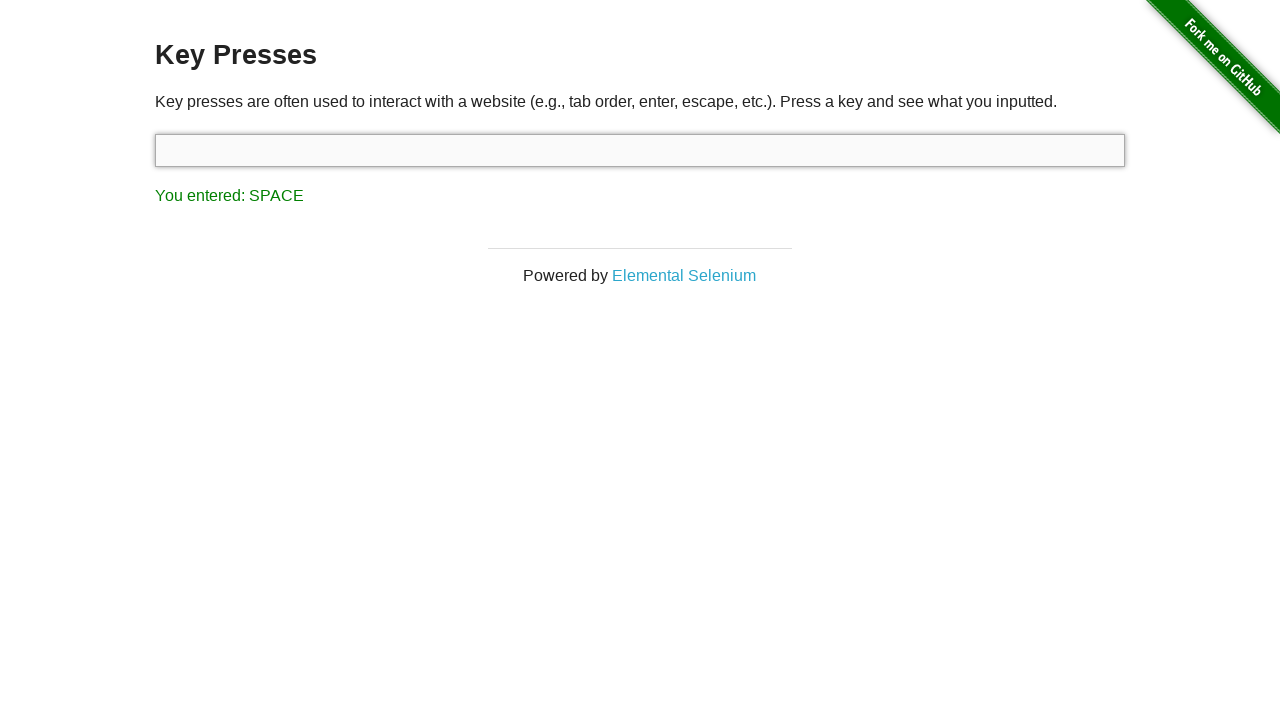

Verified result text shows 'You entered: SPACE'
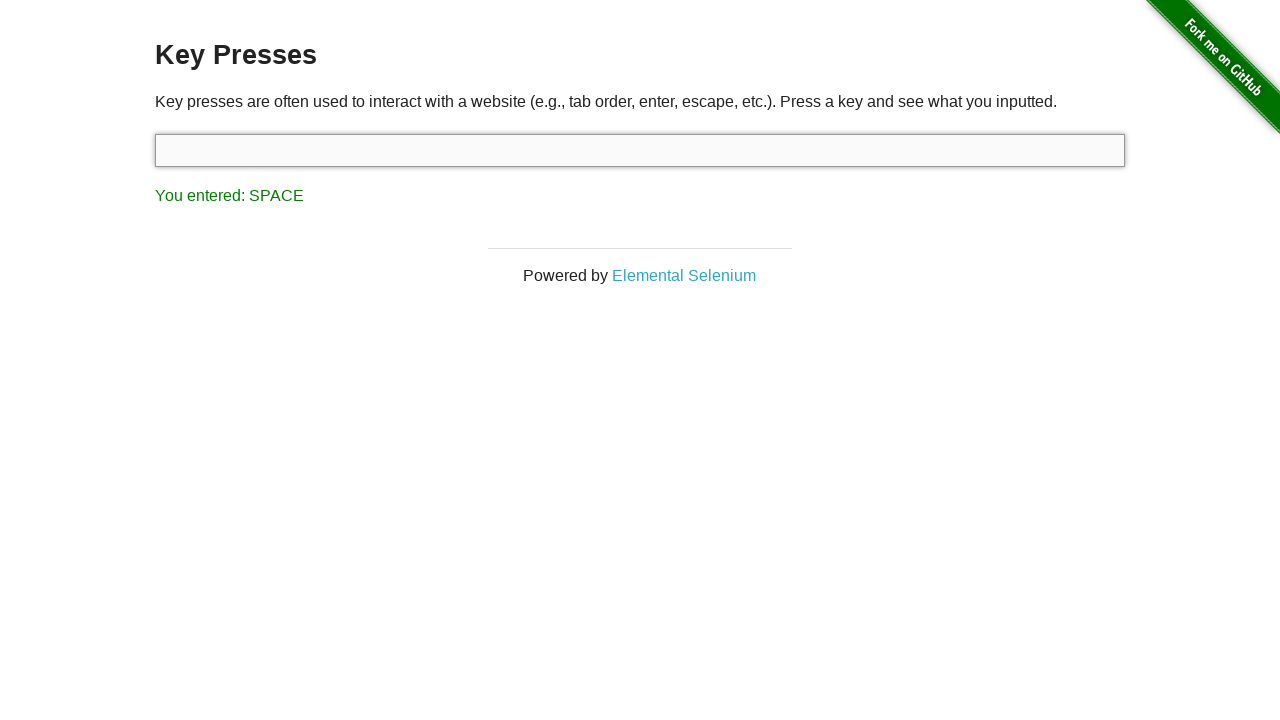

Pressed Left arrow key
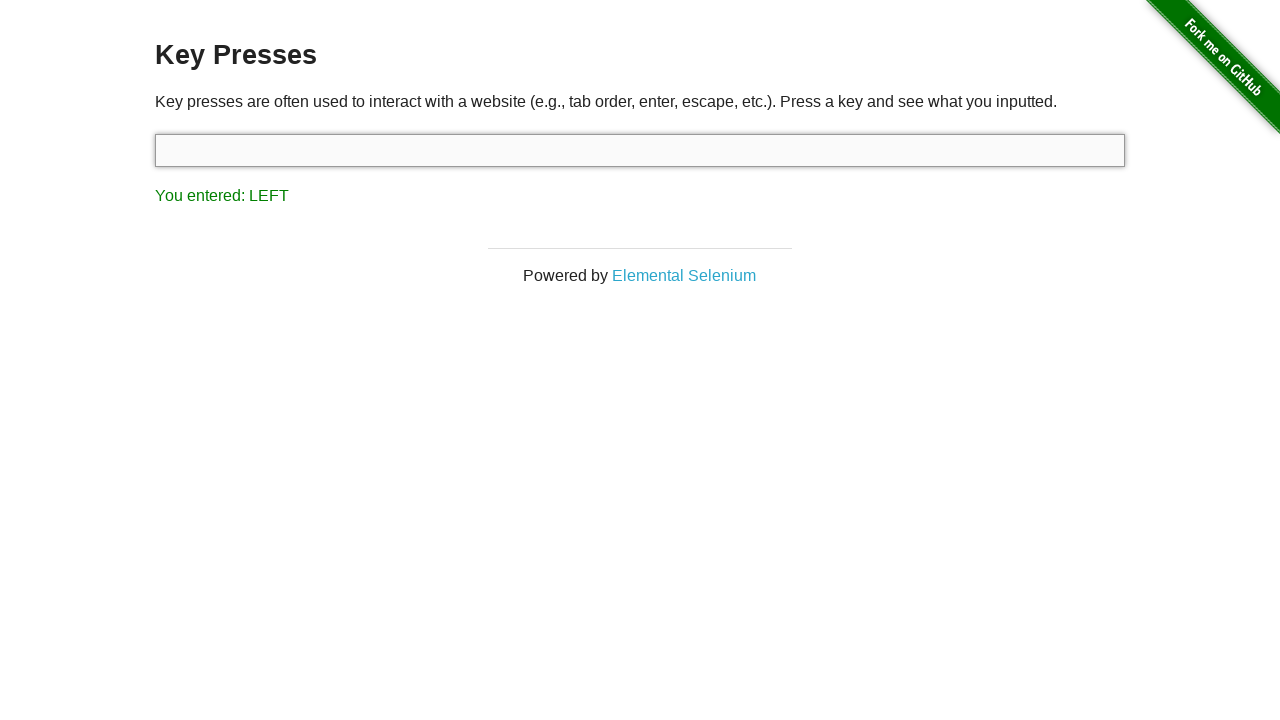

Verified result text shows 'You entered: LEFT'
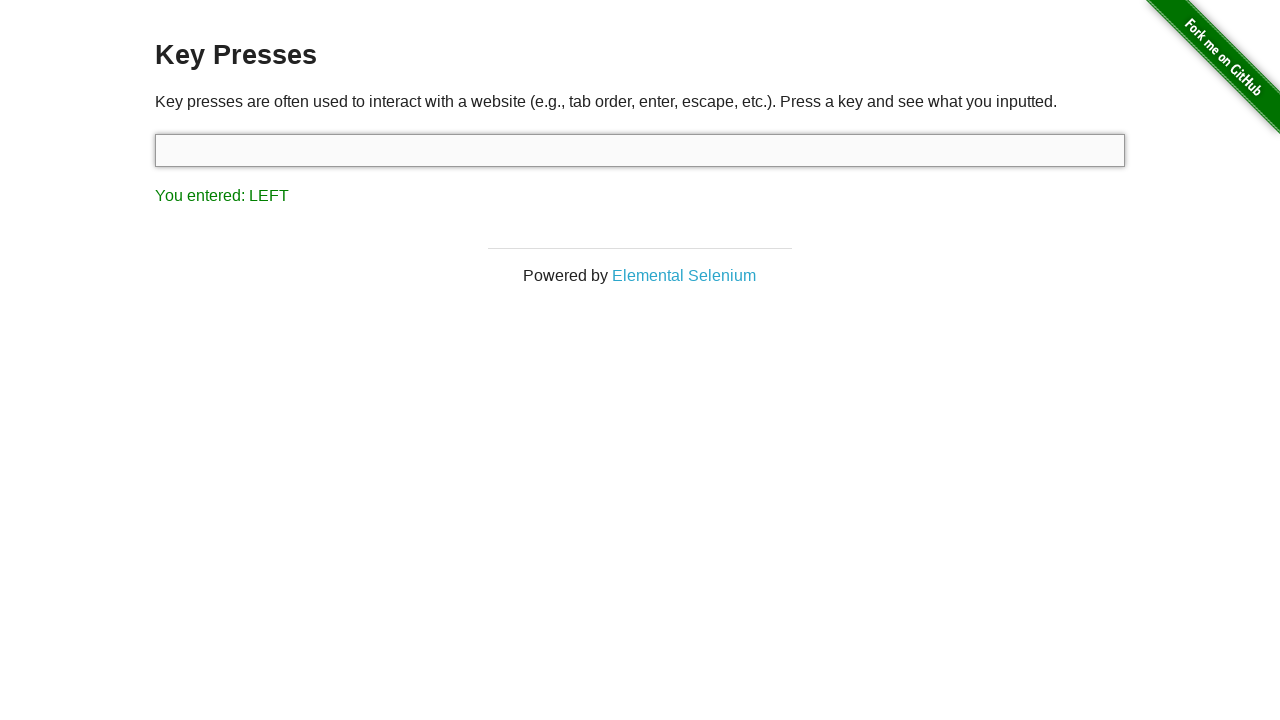

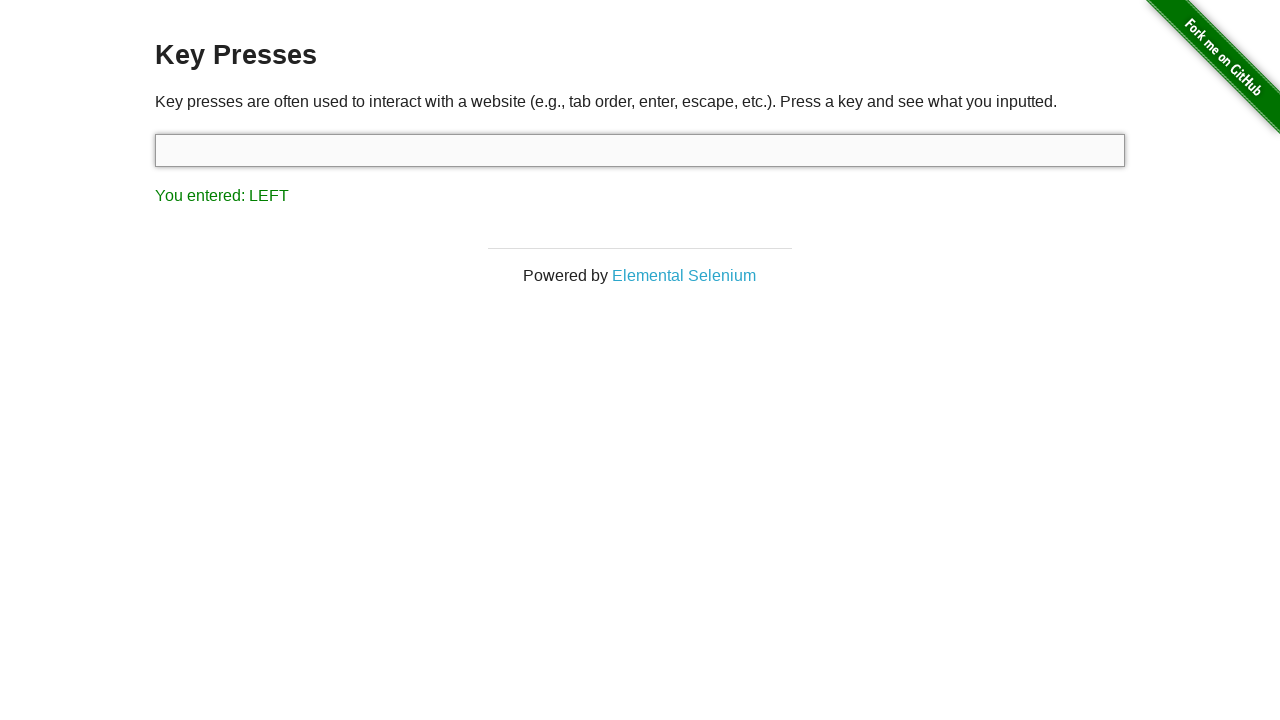